Navigates to the Calculator.net percent calculator page and verifies it loads successfully.

Starting URL: https://www.calculator.net/percent-calculator.html

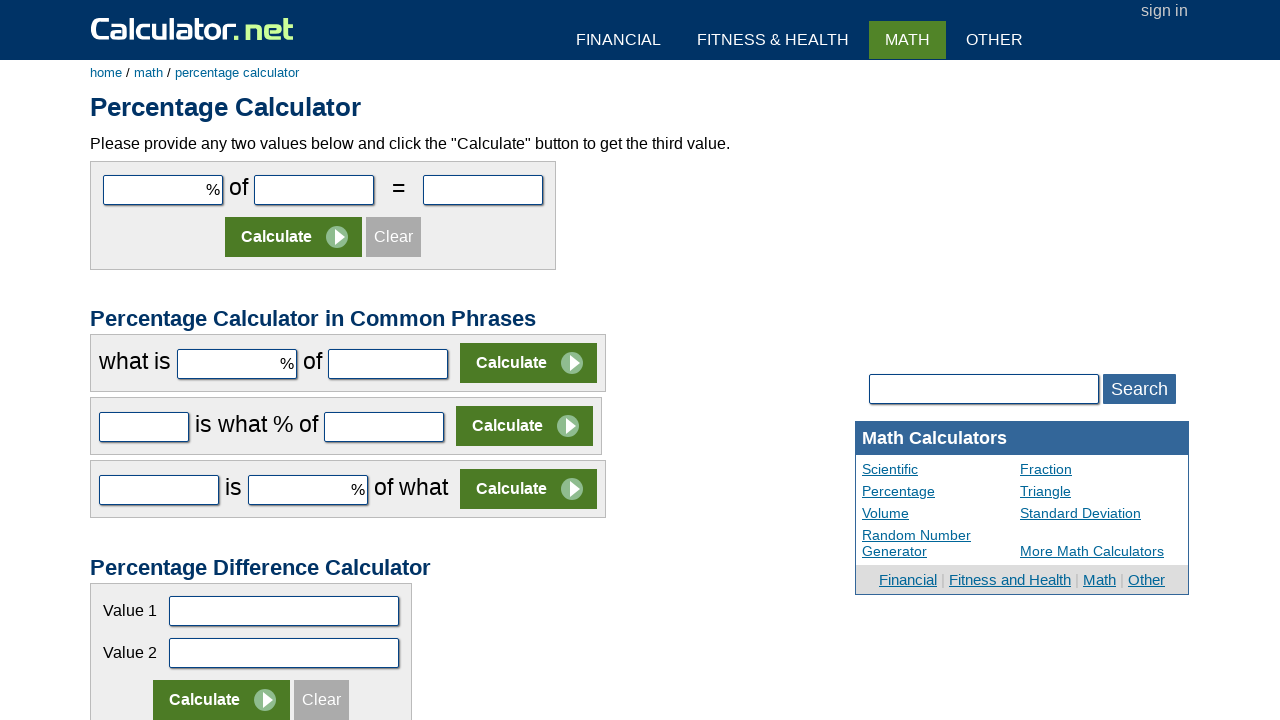

Page DOM content loaded
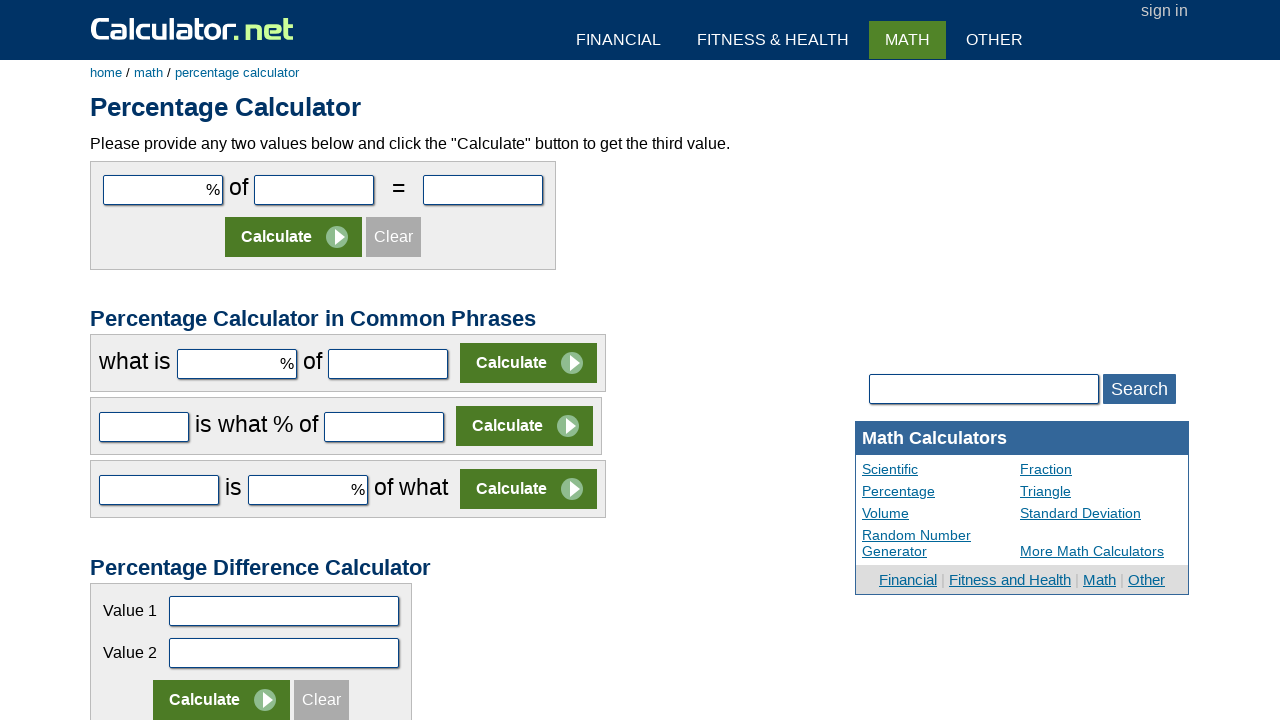

Calculator input field found - percent calculator page loaded successfully
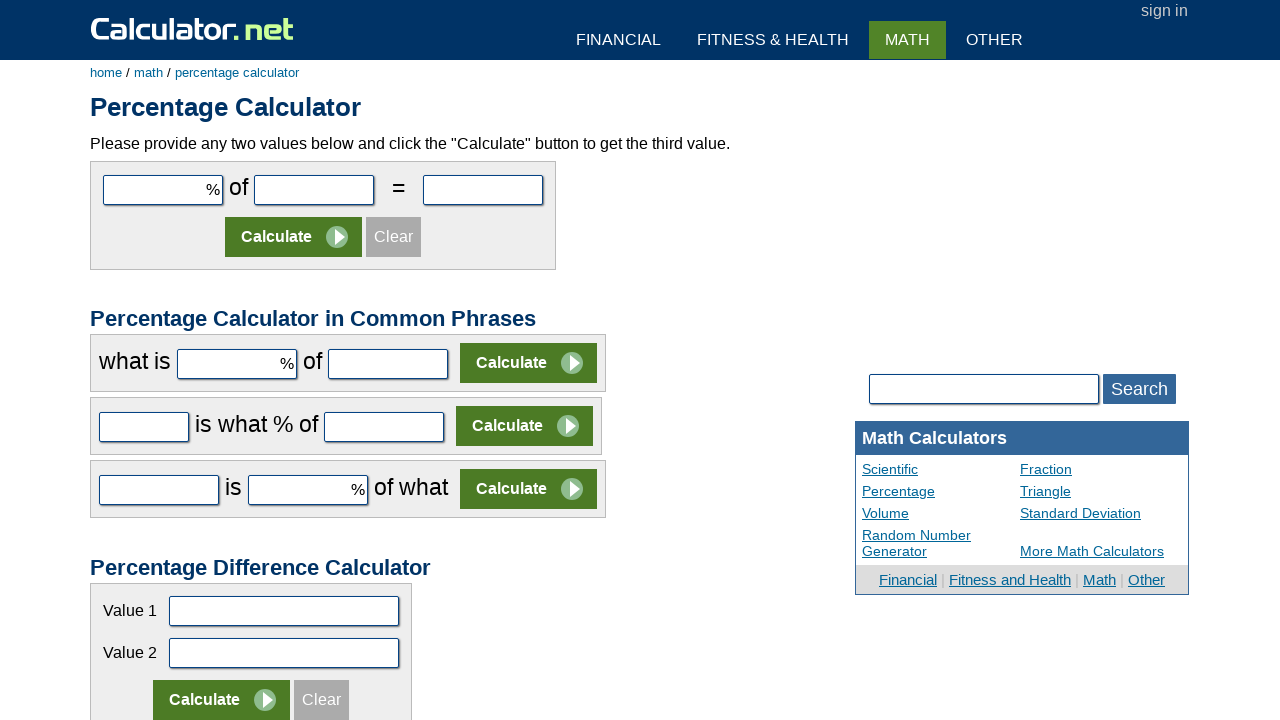

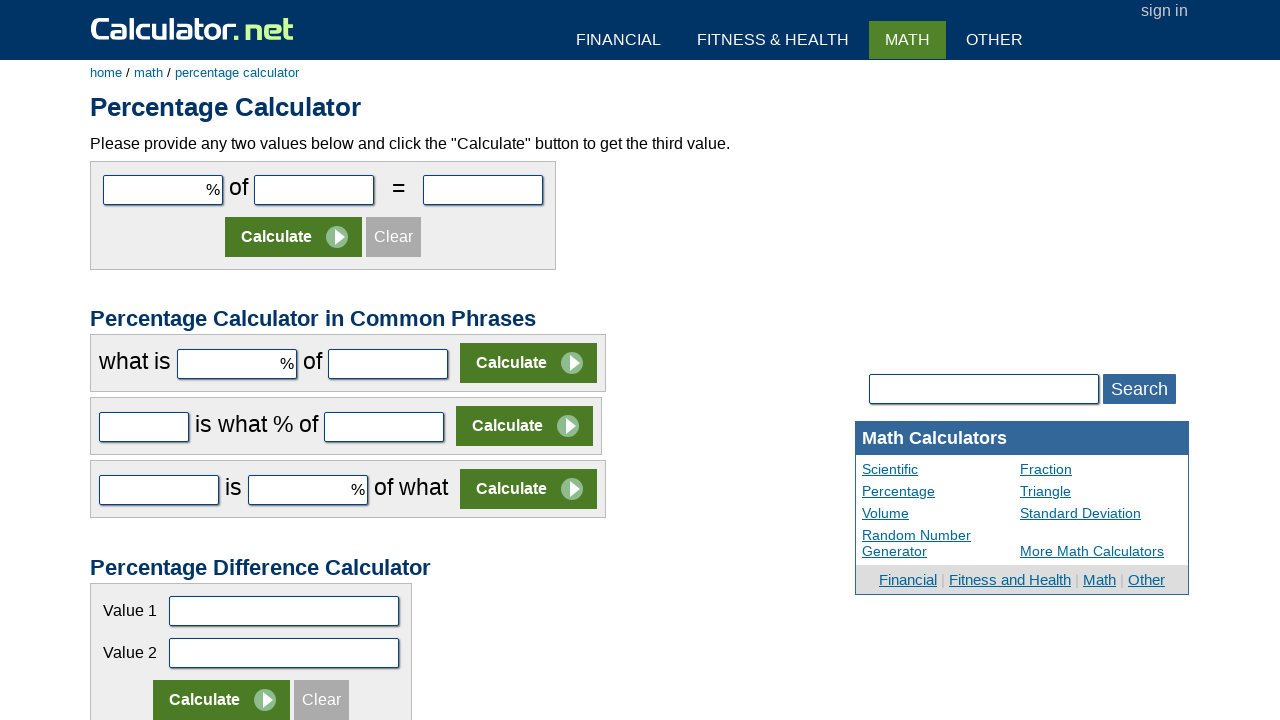